Navigates to a simple form page hosted on GitHub Pages and clicks the submit button to test basic button interaction.

Starting URL: http://suninjuly.github.io/simple_form_find_task.html

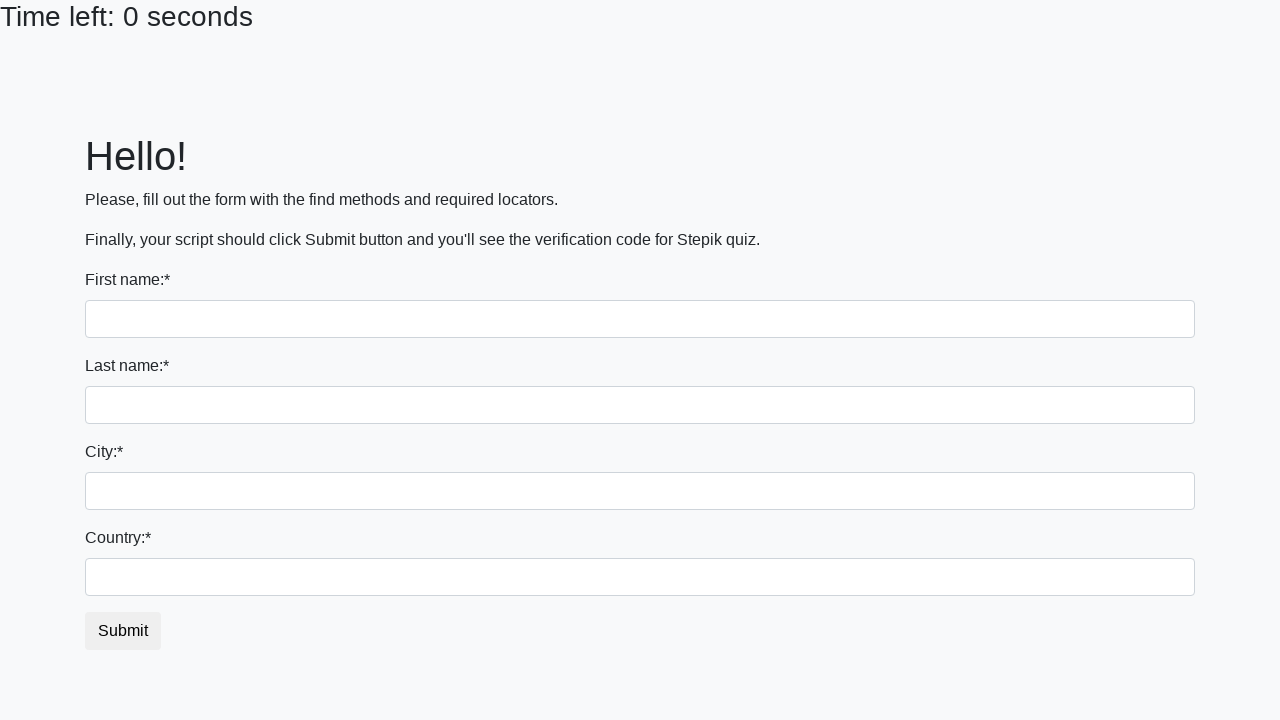

Navigated to simple form page
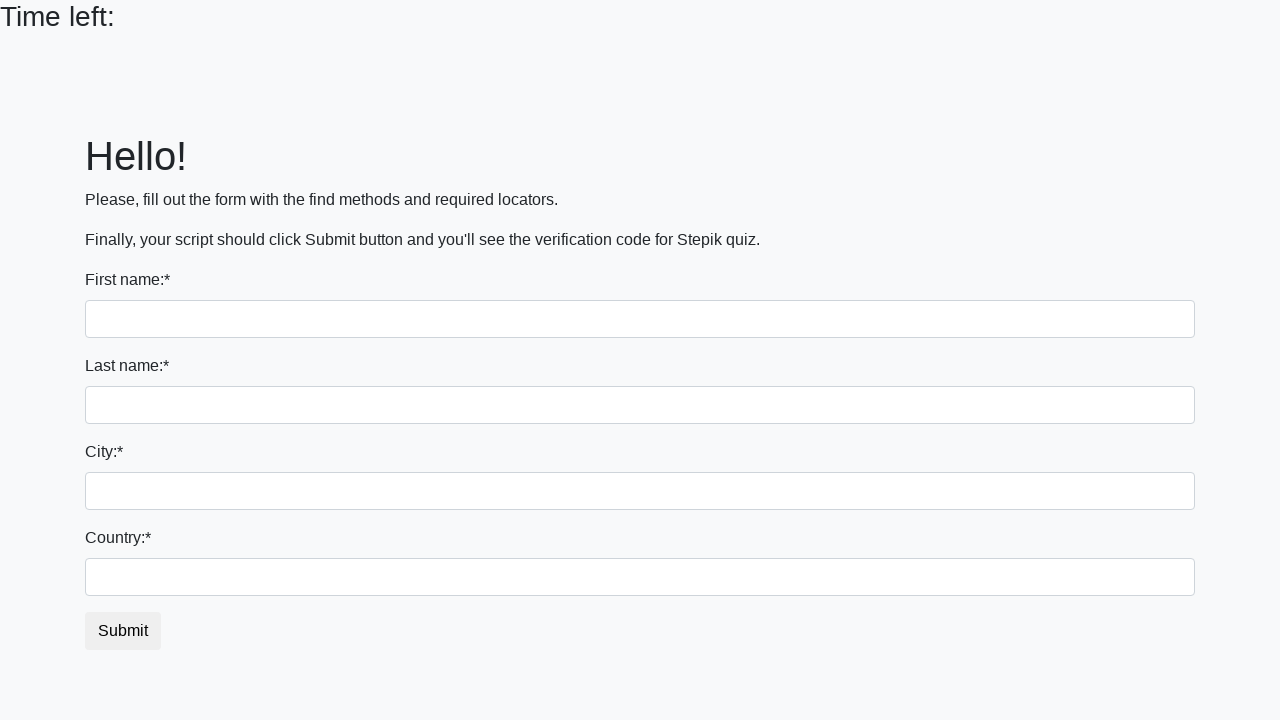

Clicked submit button to test basic button interaction at (123, 631) on #submit_button
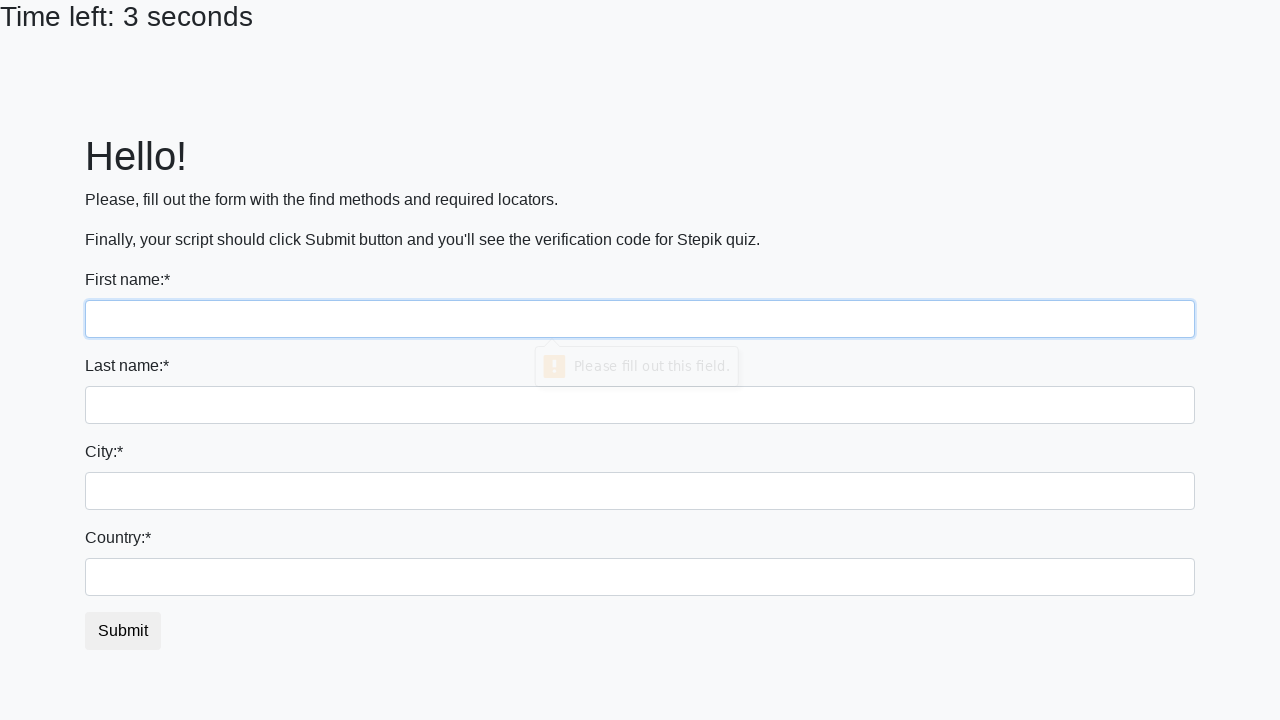

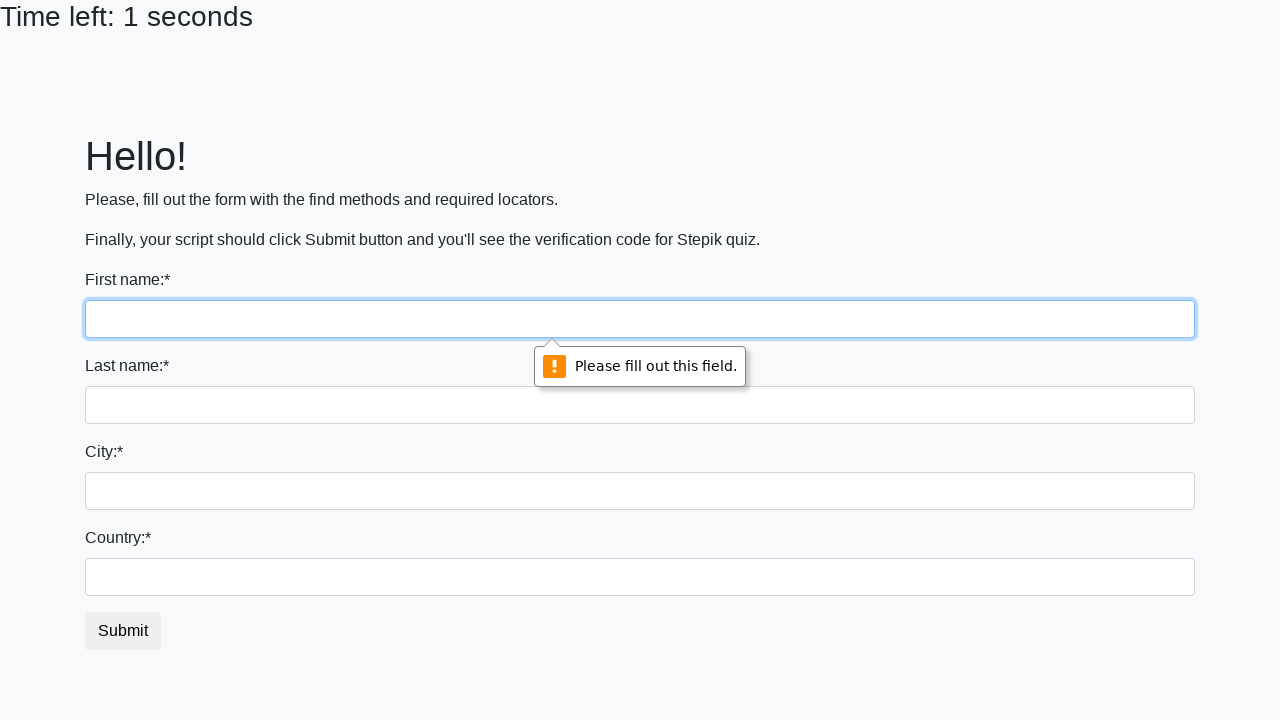